Tests delayed alert that appears 5 seconds after clicking the button

Starting URL: https://demoqa.com/alerts

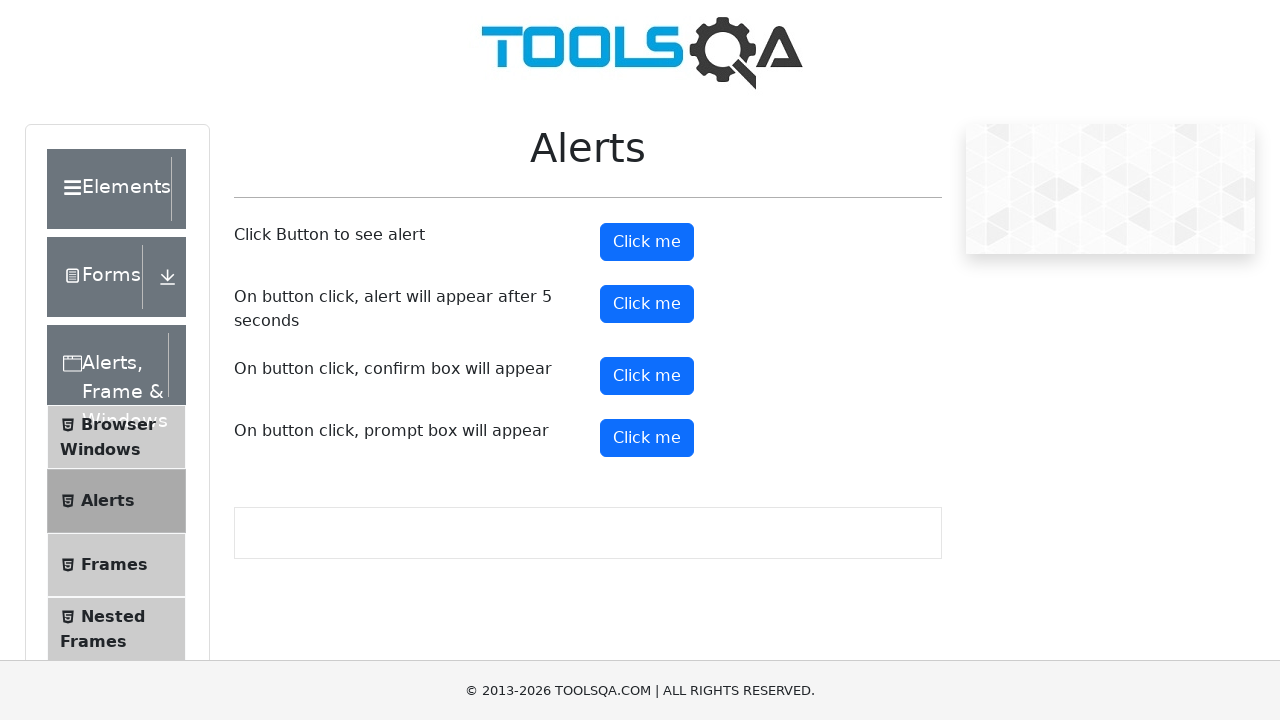

Set up dialog handler to automatically accept alerts
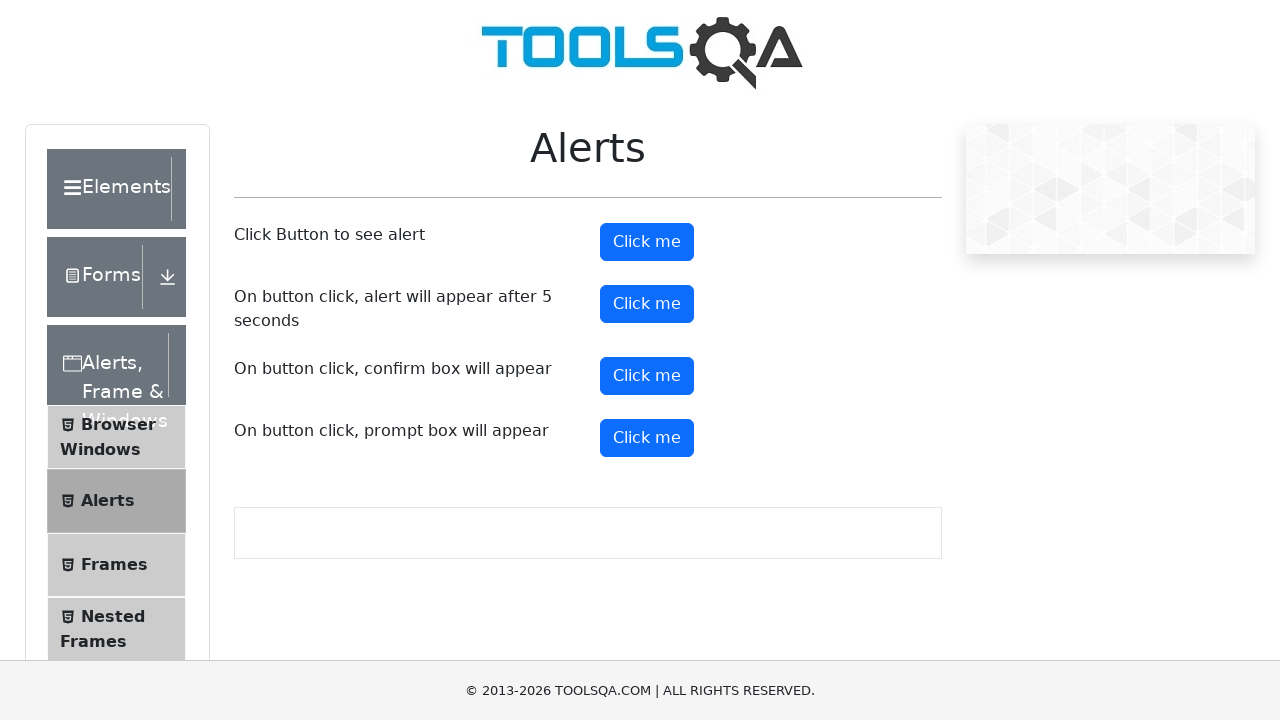

Clicked the timer alert button to trigger delayed alert at (647, 304) on #timerAlertButton
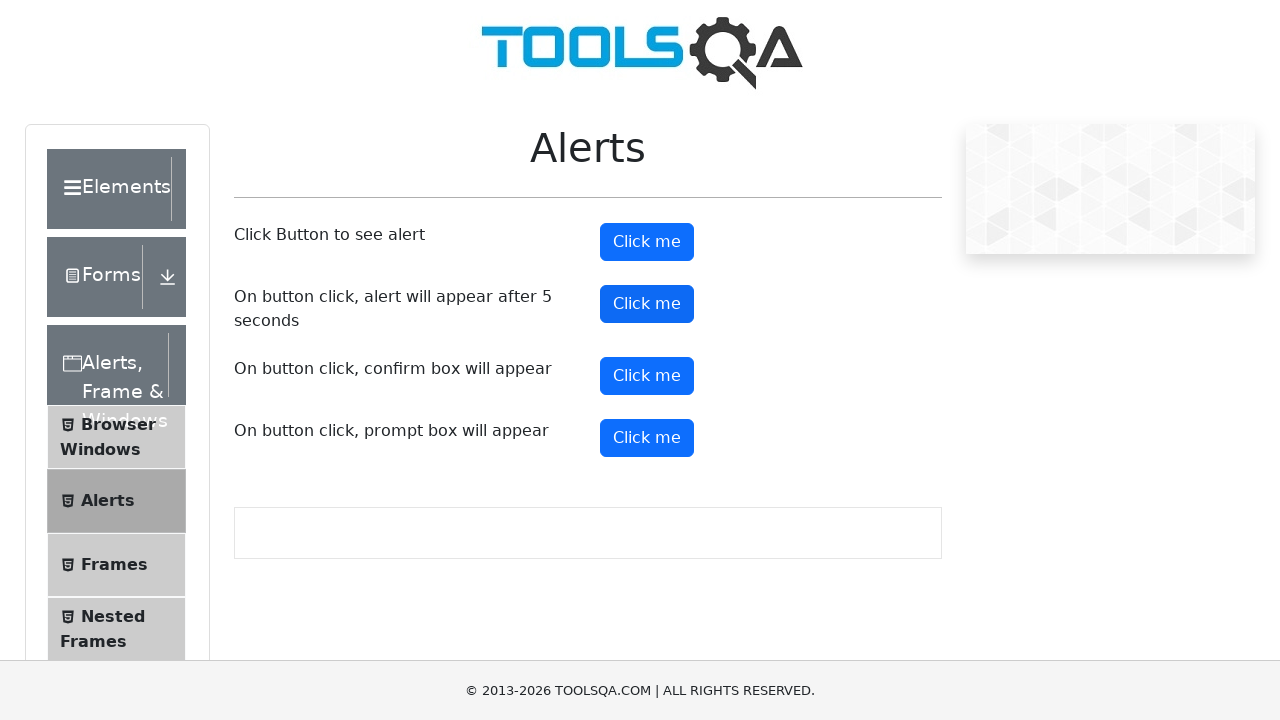

Waited 5.5 seconds for the delayed alert to appear and be accepted
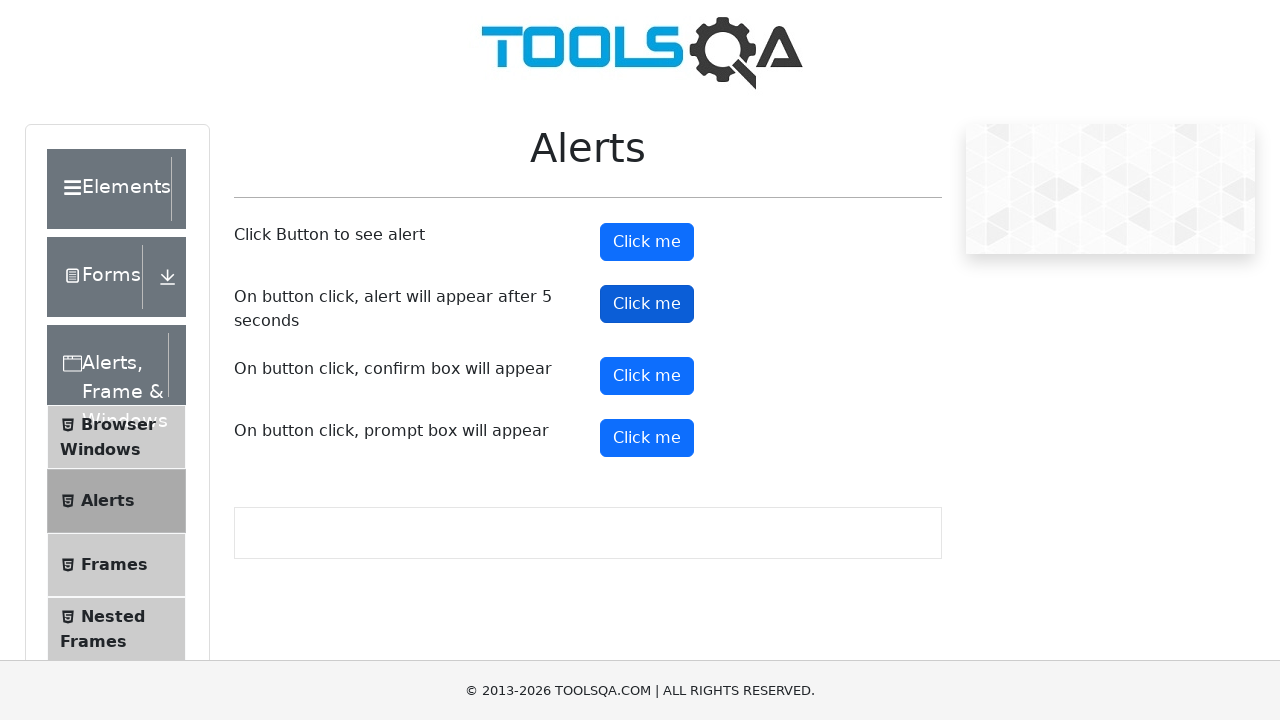

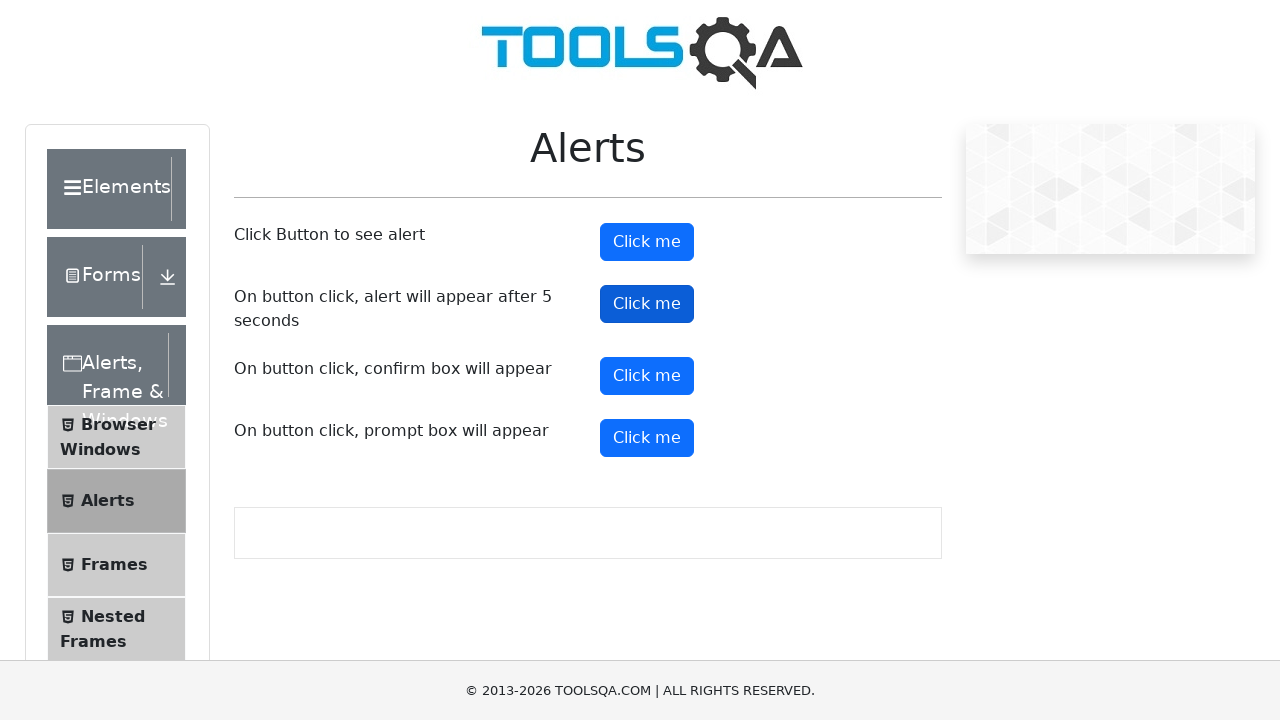